Tests various JavaScript alert types on DemoQA including simple alerts, timed alerts, confirm dialogs, and prompt dialogs with text input.

Starting URL: https://demoqa.com/

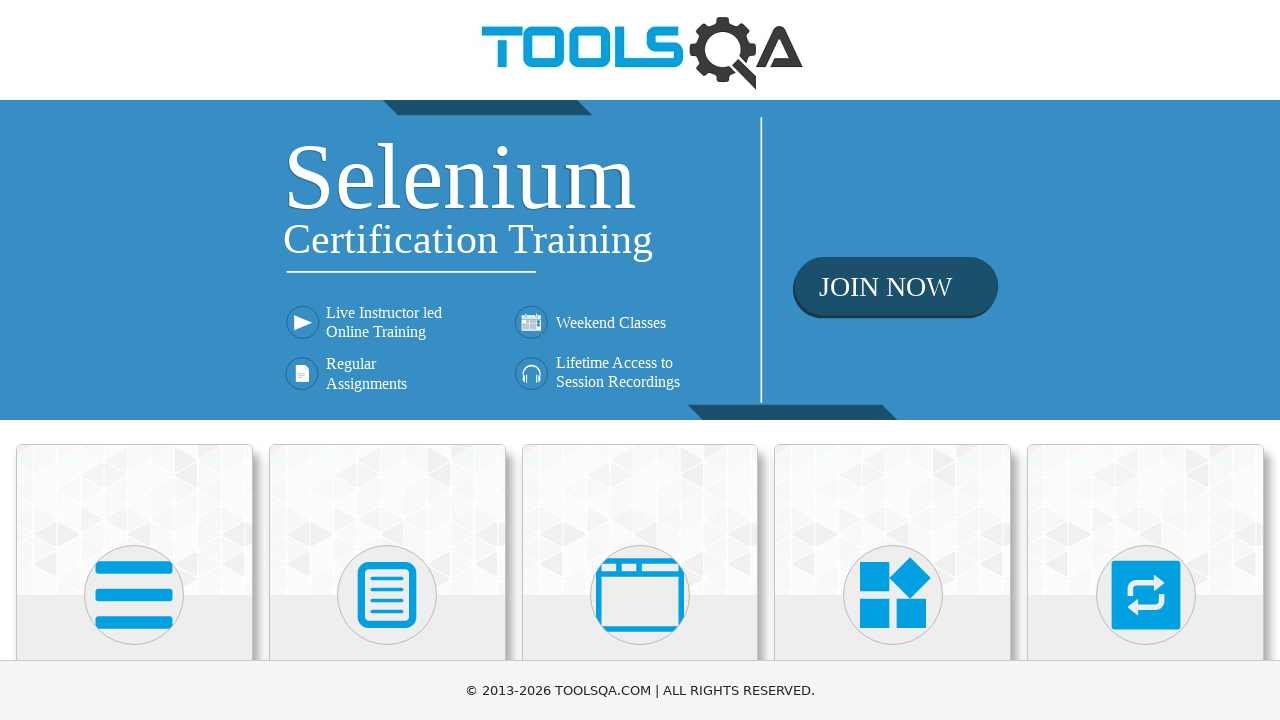

Set up dialog handler for alert types
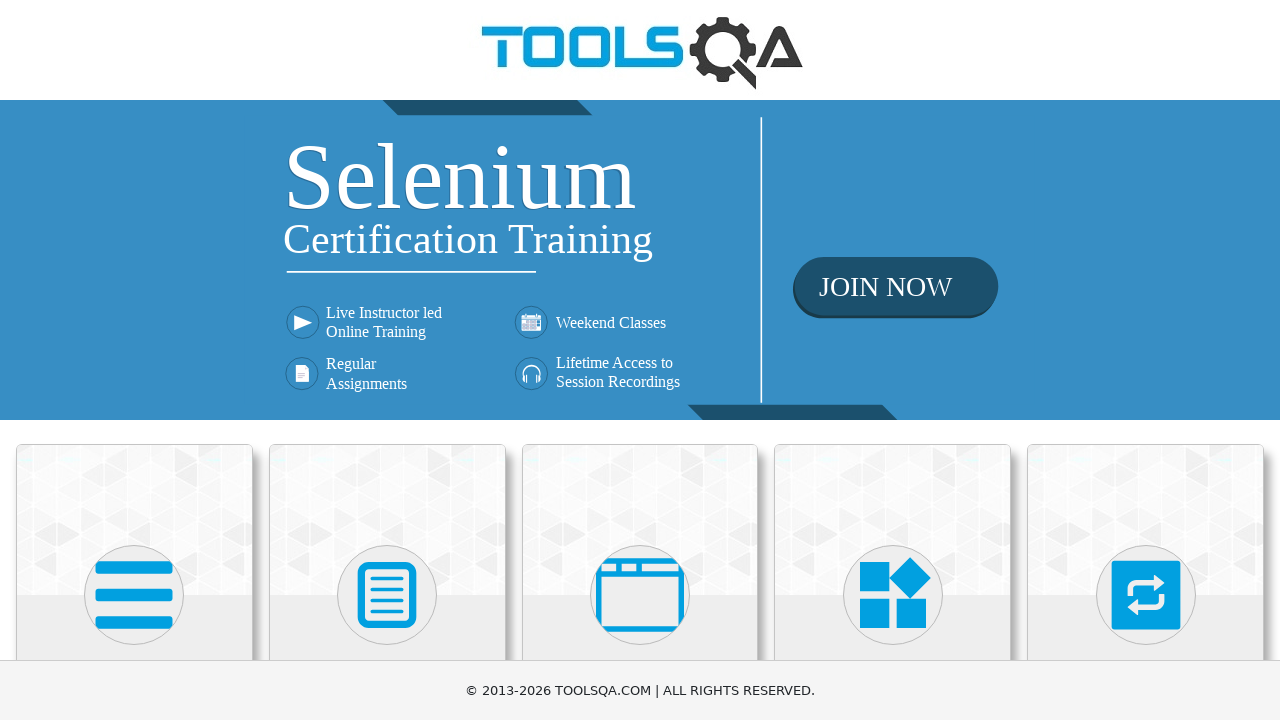

Clicked on 'Alerts, Frame & Windows' menu at (640, 360) on xpath=//h5[text()= 'Alerts, Frame & Windows']
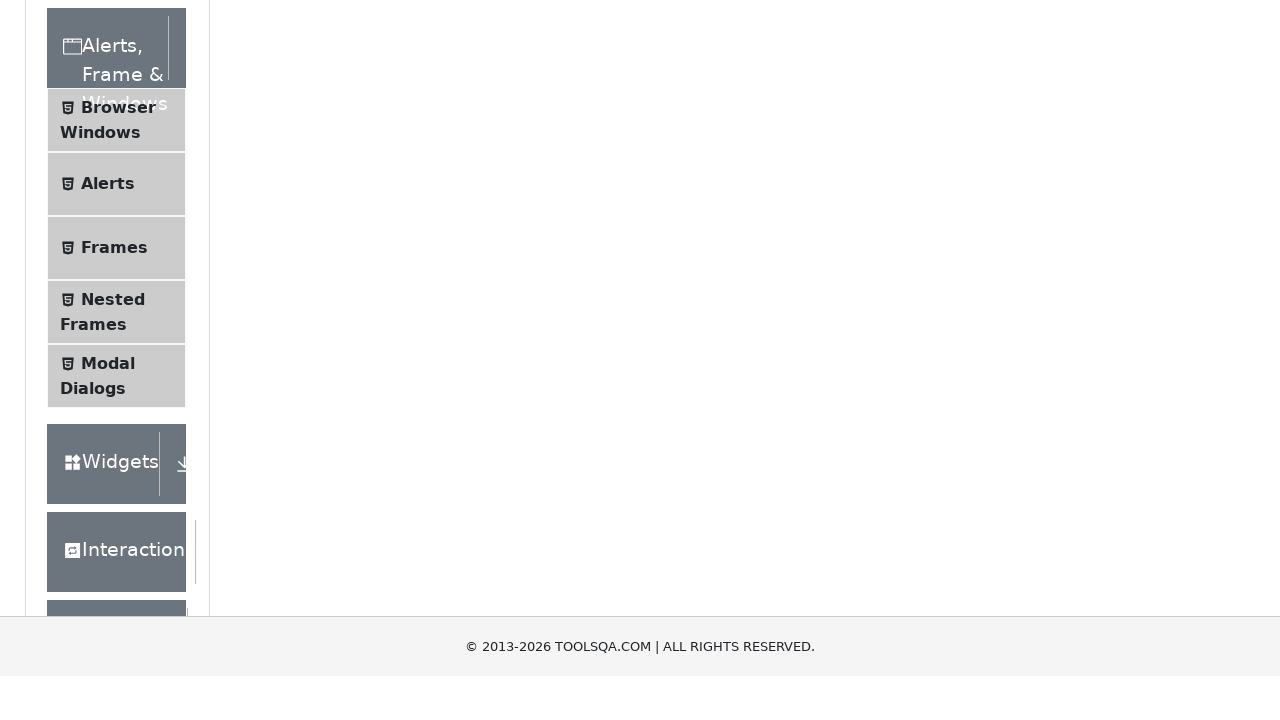

Clicked on 'Alerts' submenu at (108, 501) on xpath=//span[text()='Alerts']
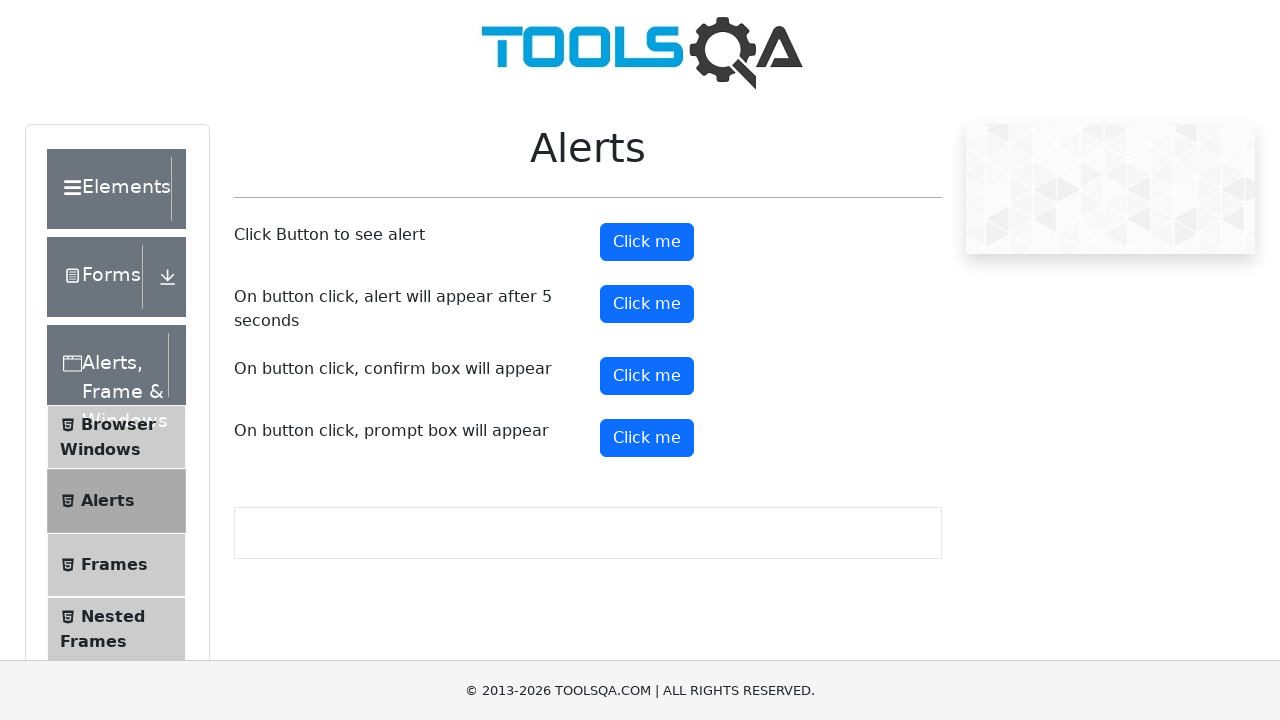

Clicked button to trigger simple OK alert at (647, 242) on #alertButton
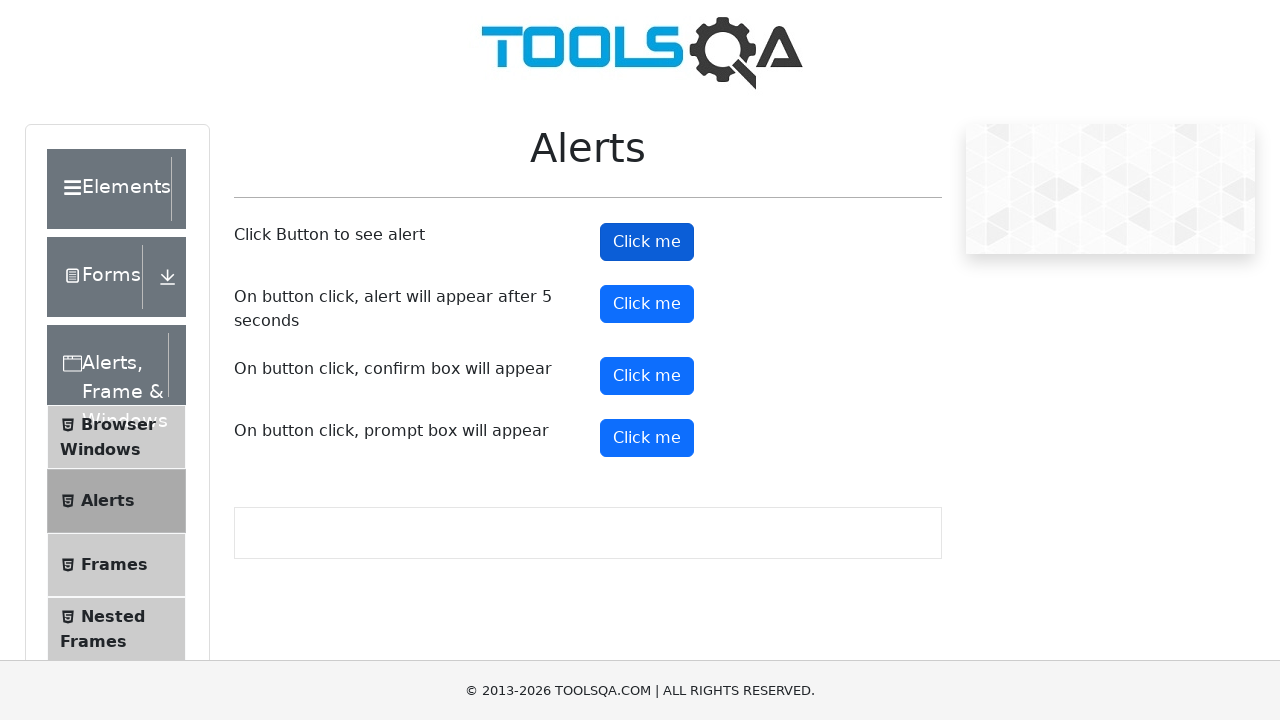

Waited for simple alert to be handled
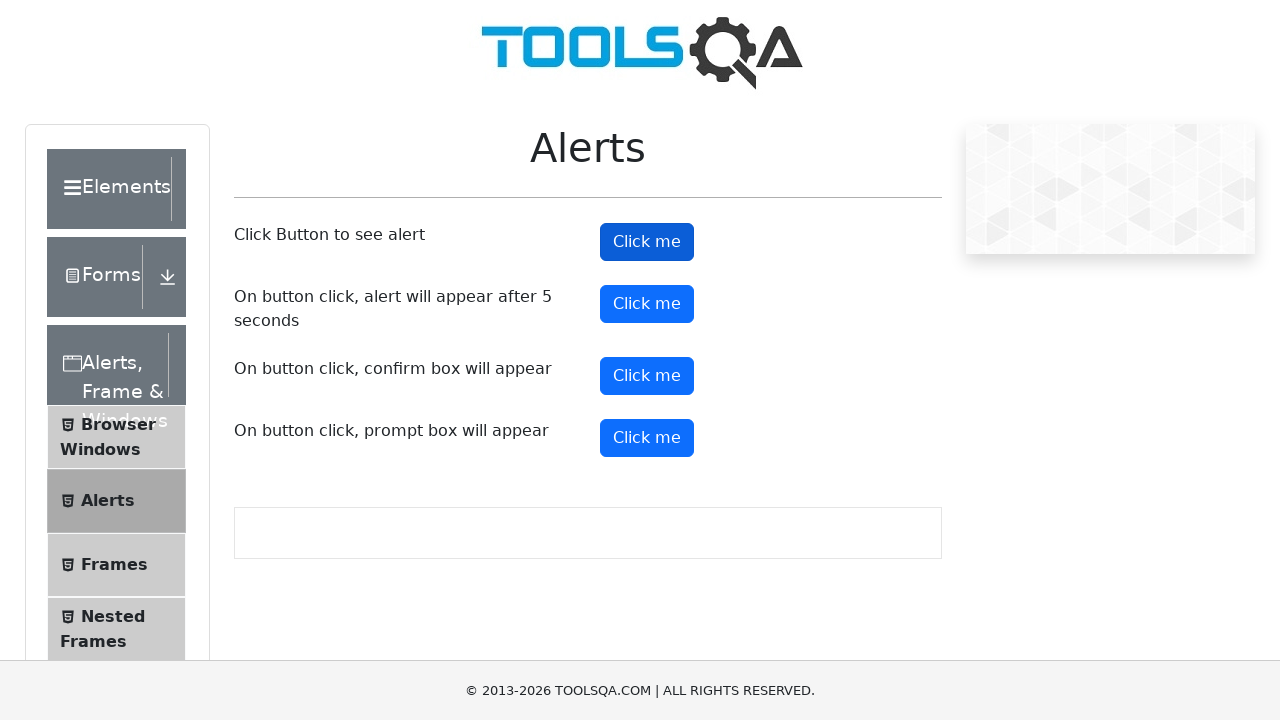

Clicked button to trigger timed alert (appears after 5 seconds) at (647, 304) on #timerAlertButton
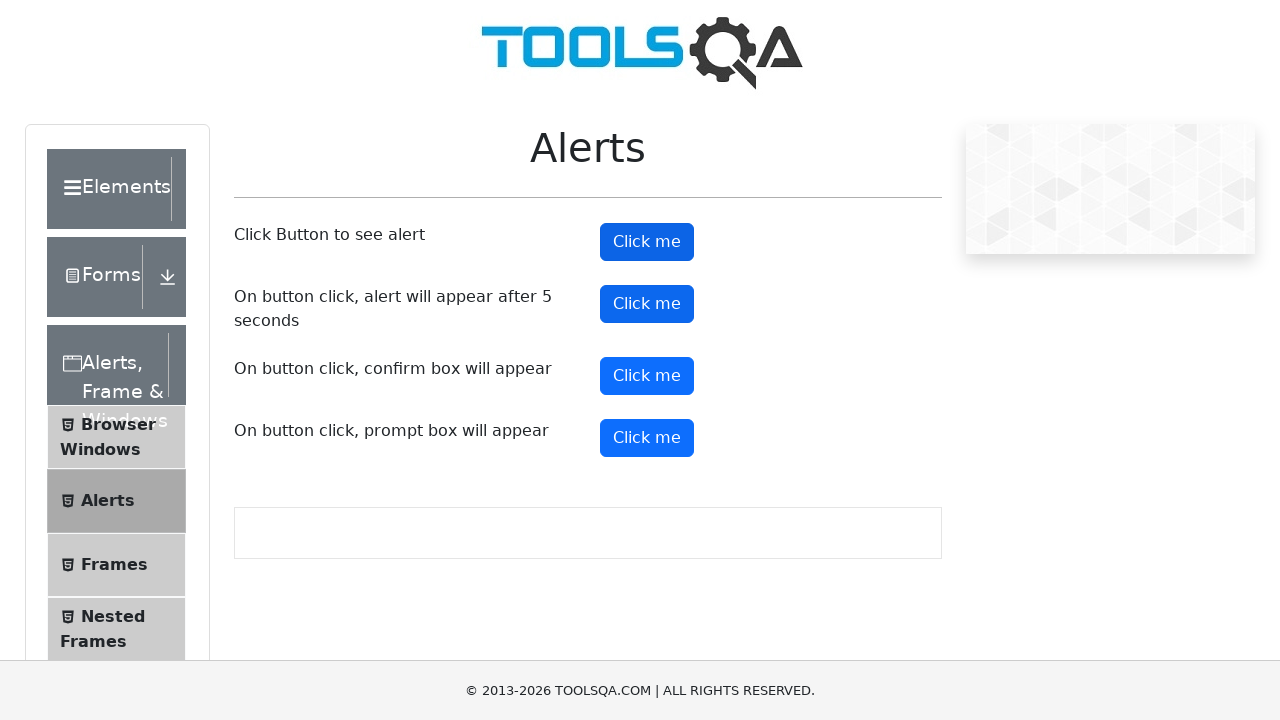

Waited for timed alert to appear and be handled
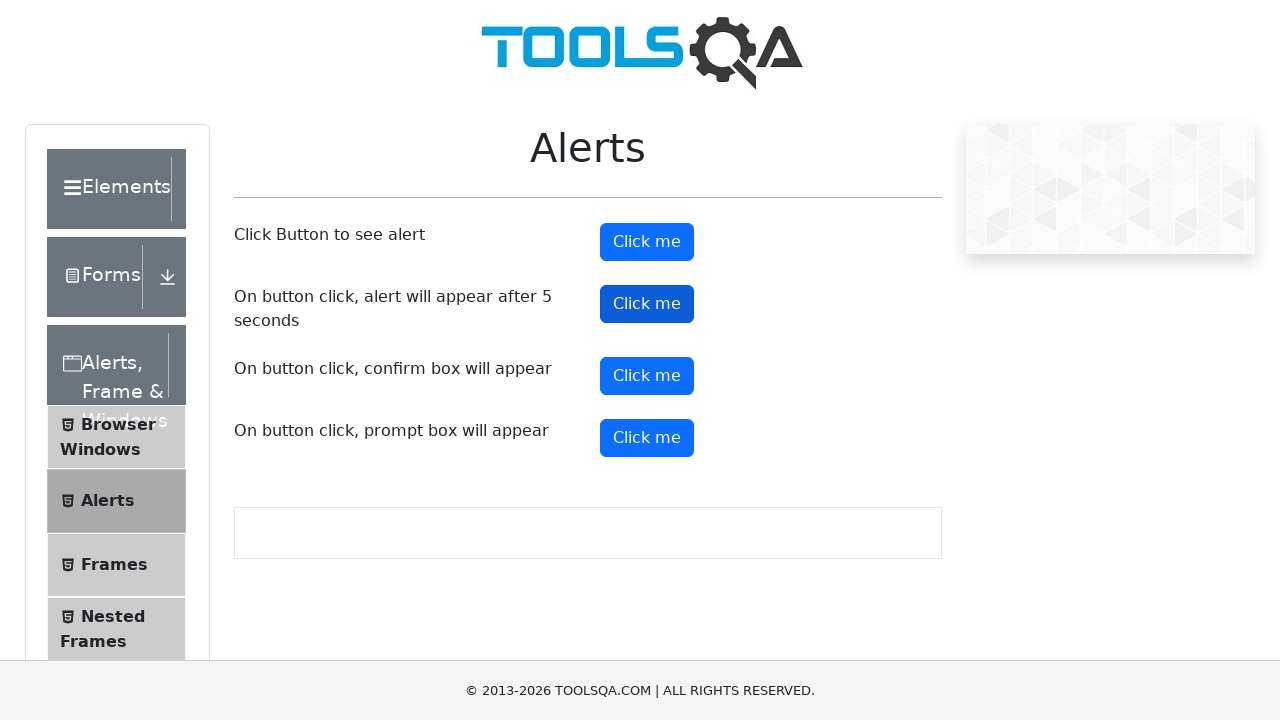

Clicked button to trigger confirm dialog at (647, 376) on #confirmButton
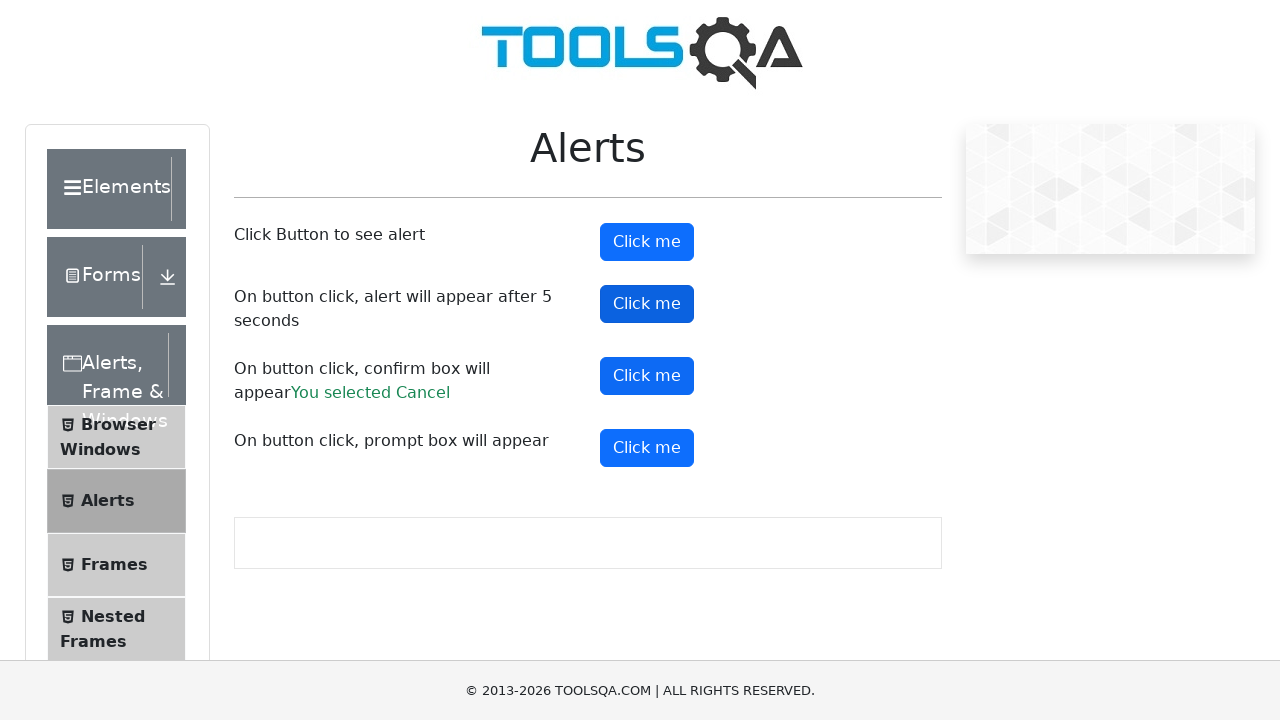

Waited for confirm dialog to be dismissed
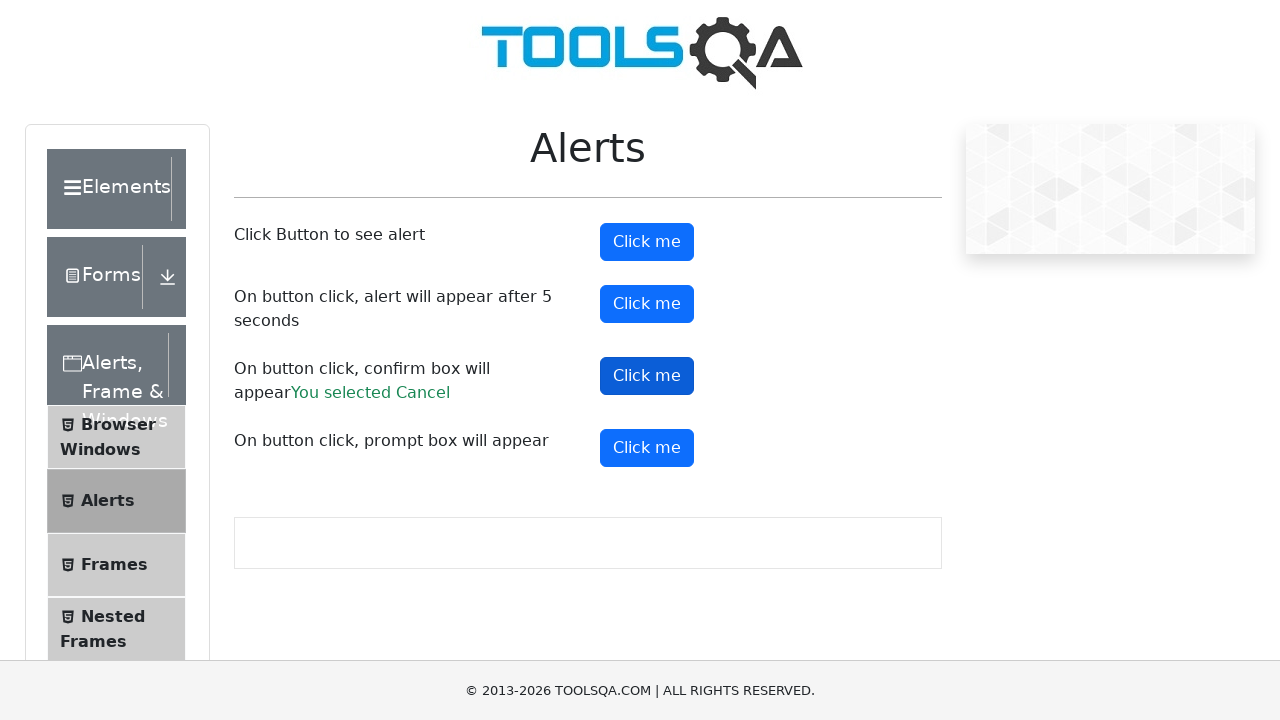

Clicked button to trigger prompt dialog at (647, 448) on #promtButton
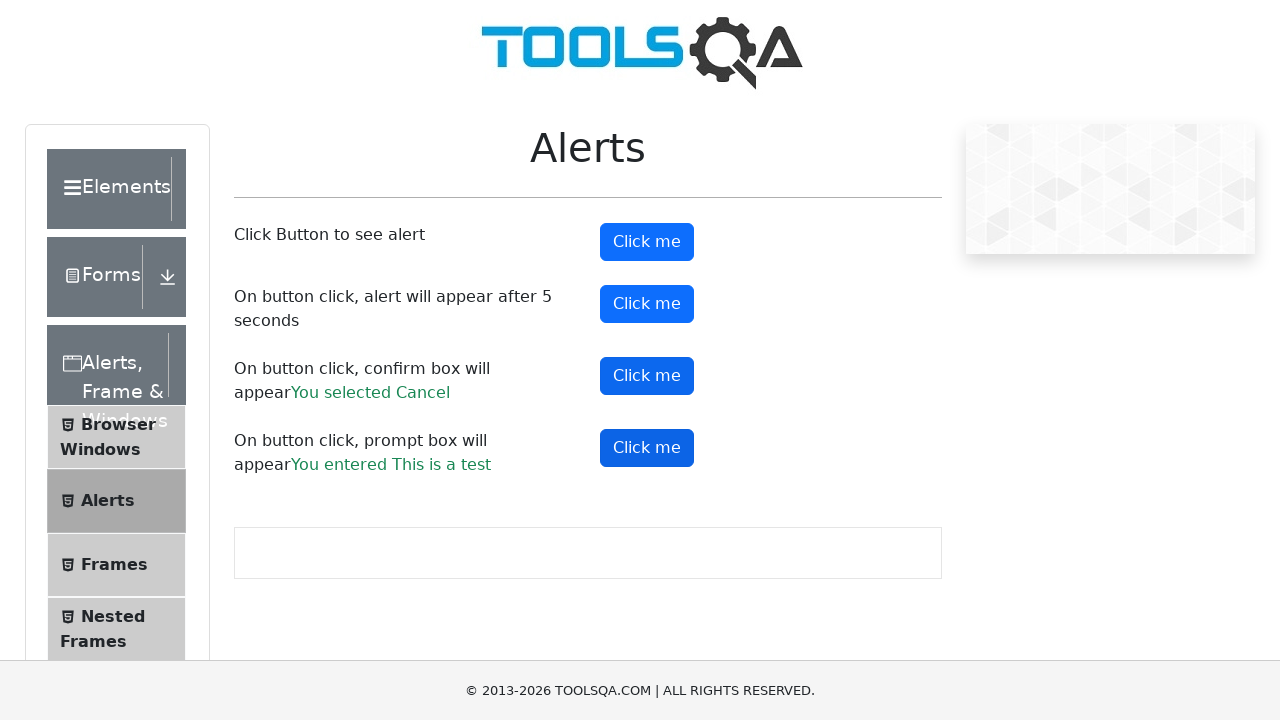

Waited for prompt dialog to be handled with text input
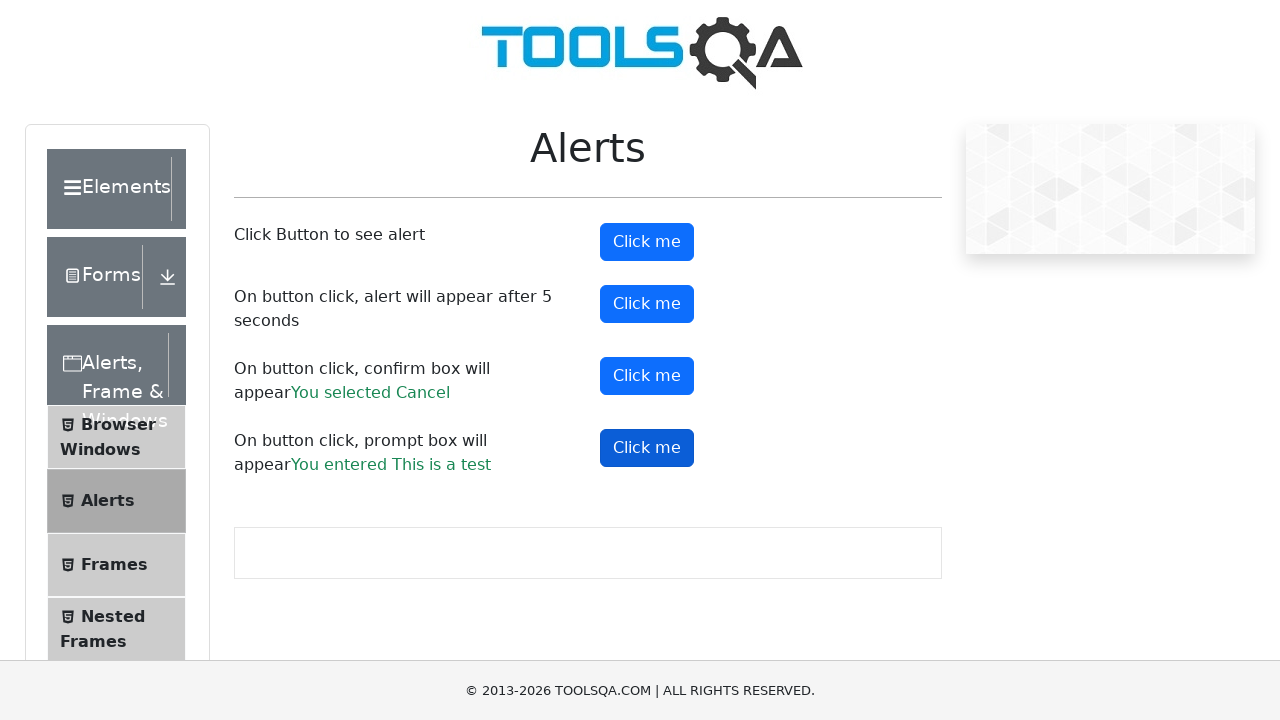

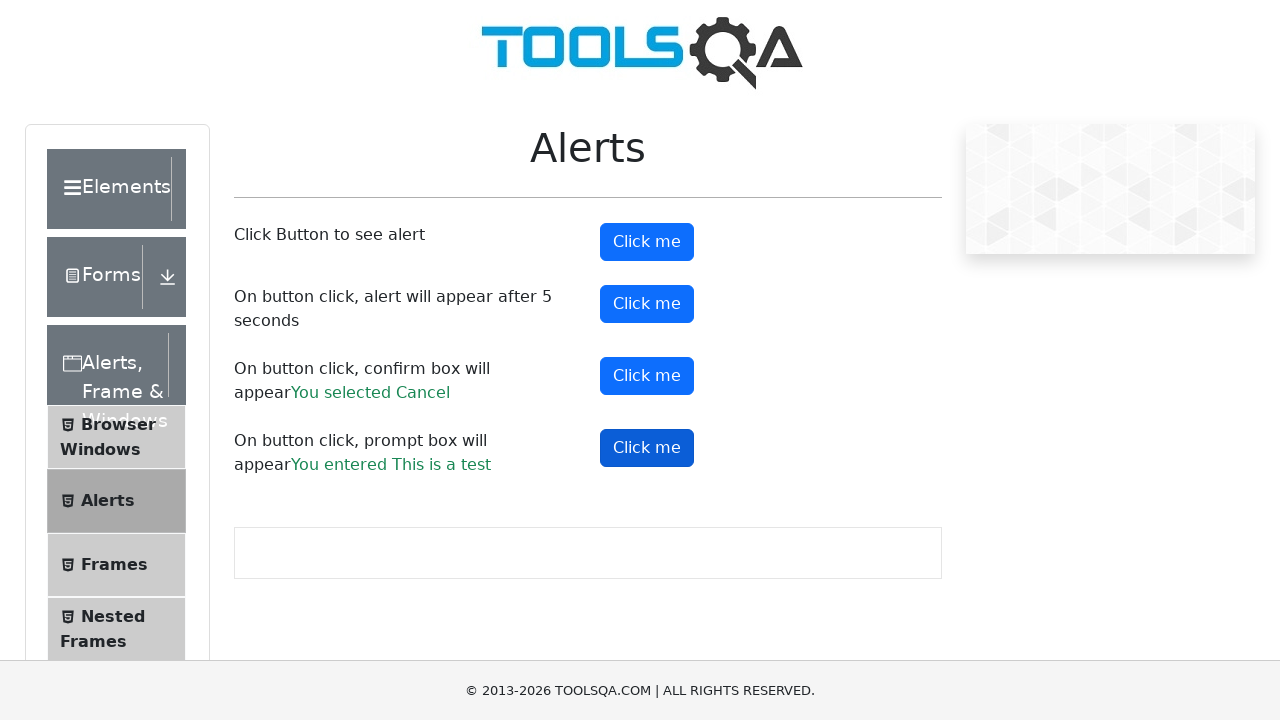